Basic smoke test that navigates to a space debris tracking application and verifies the page loads successfully by waiting for content.

Starting URL: https://www.kozmickystrazca.sk/kozmickyodpad/app

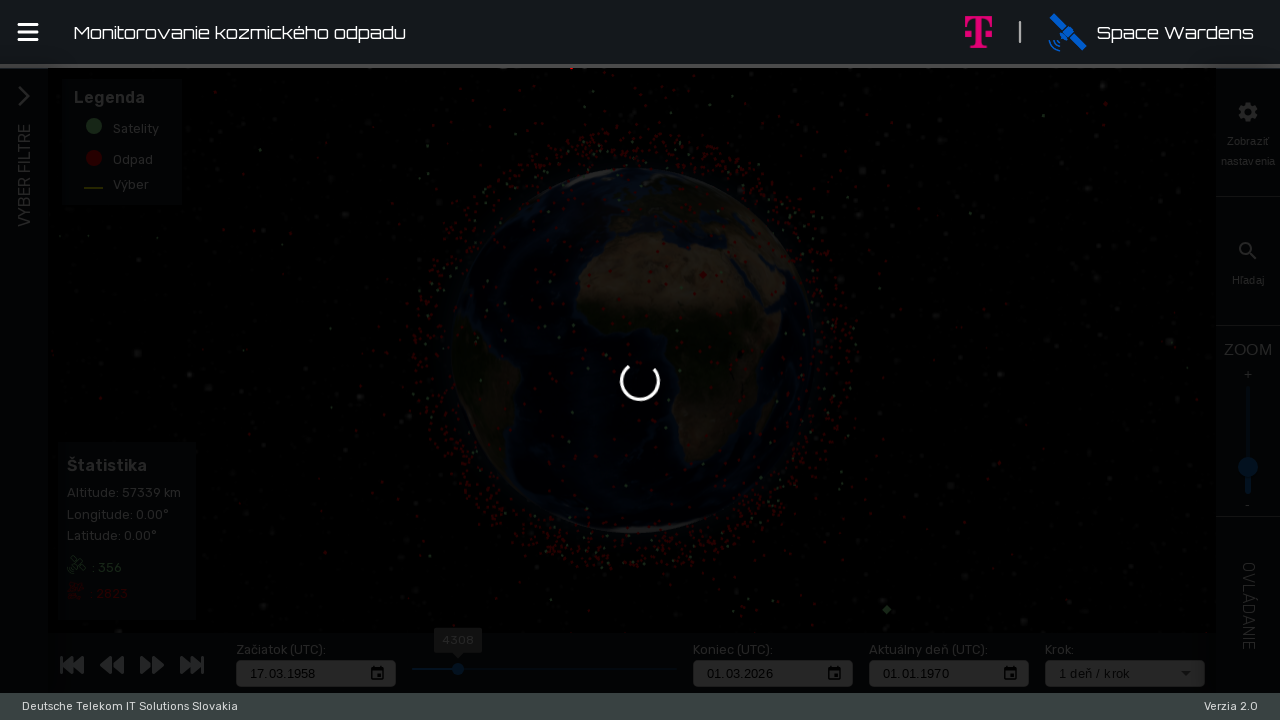

Waited for page to reach networkidle state
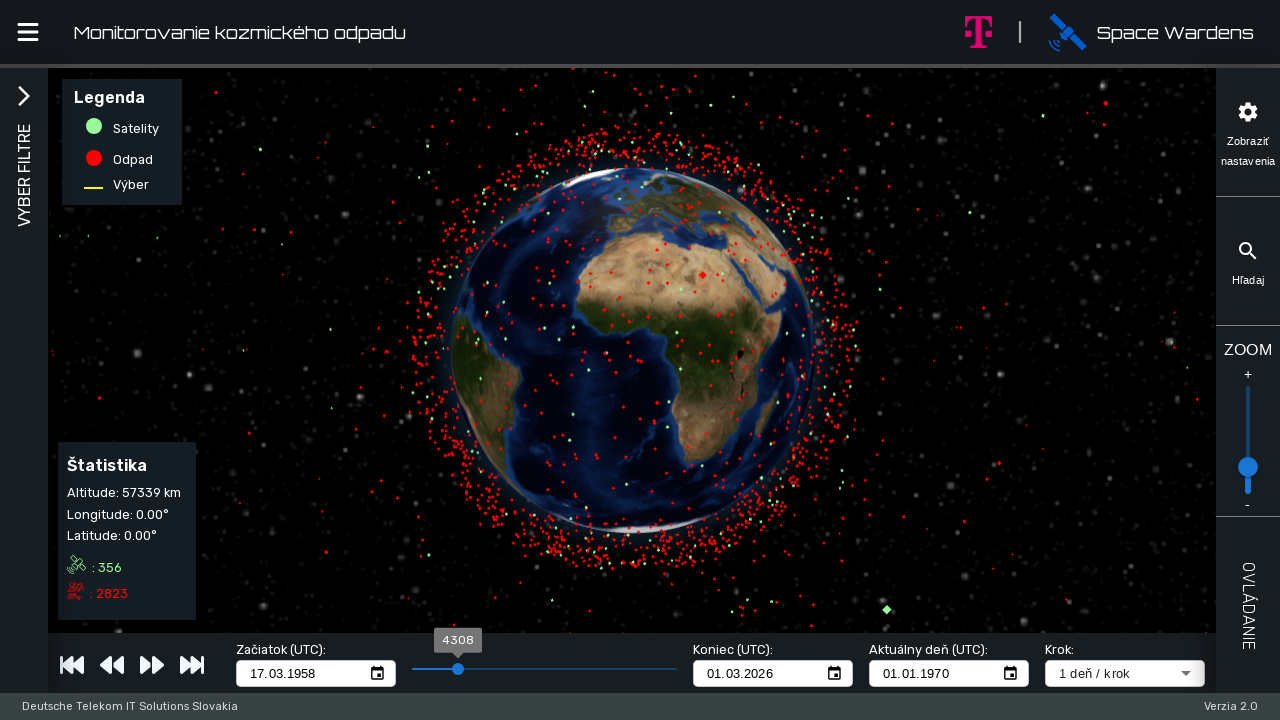

Waited 3 seconds for main content to be visible
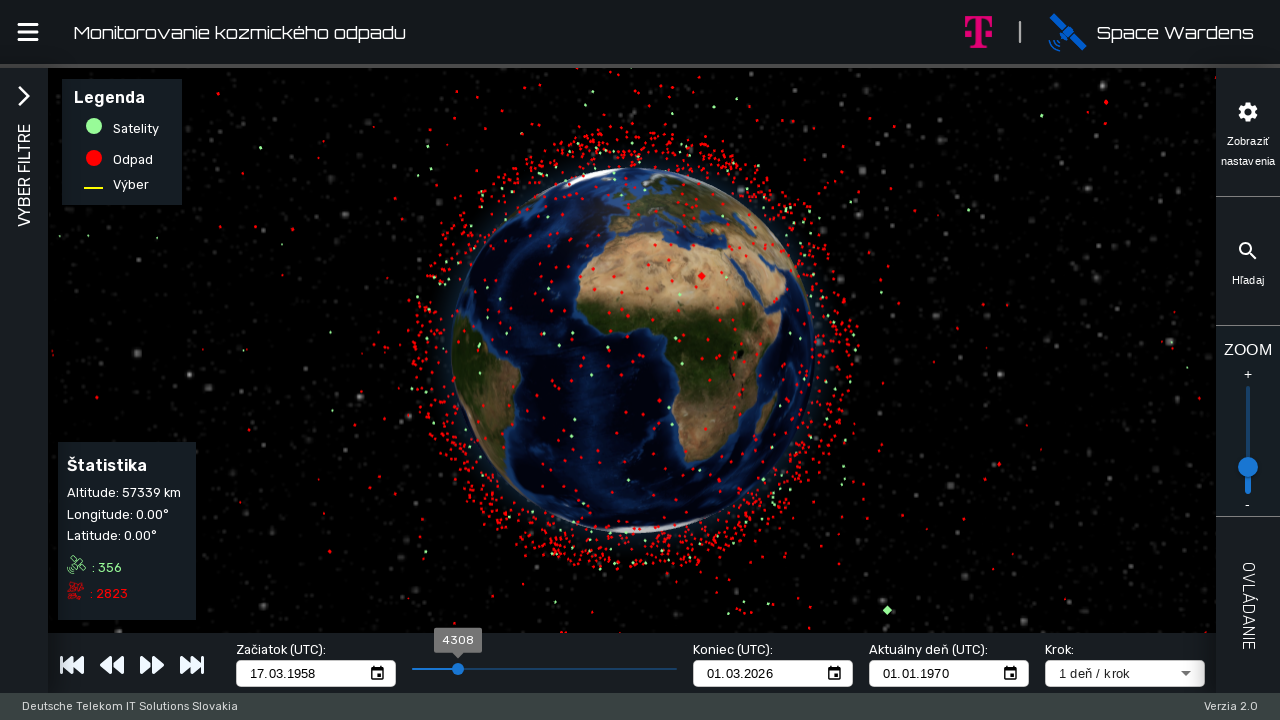

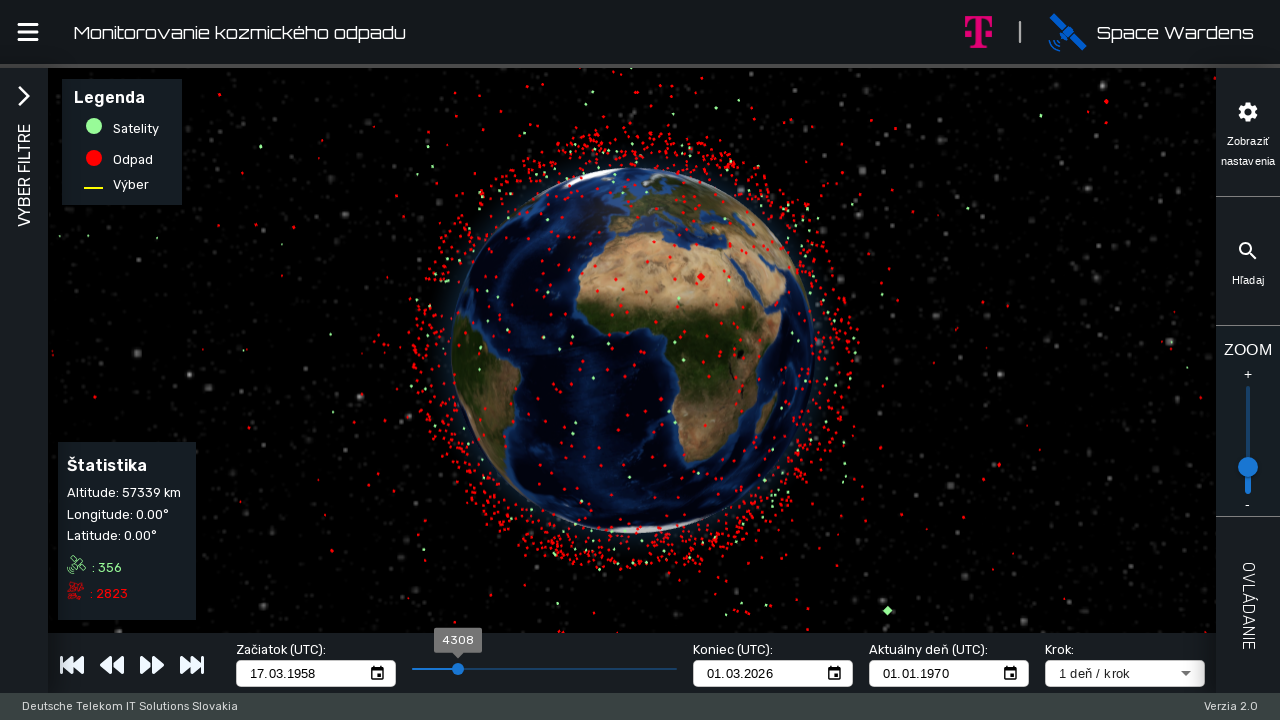